Tests navigation to Browse Languages M section and verifies MySQL is the last language listed

Starting URL: http://www.99-bottles-of-beer.net/

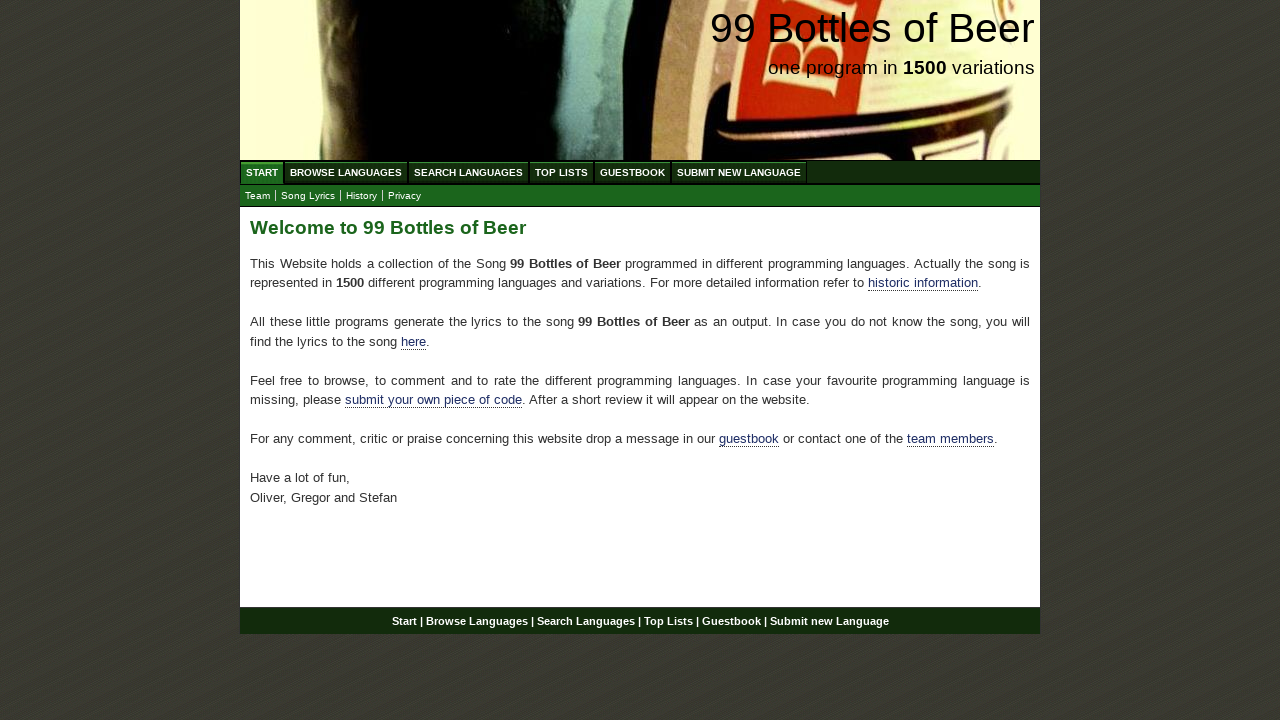

Clicked on Browse Languages link at (346, 172) on #menu li a[href='/abc.html']
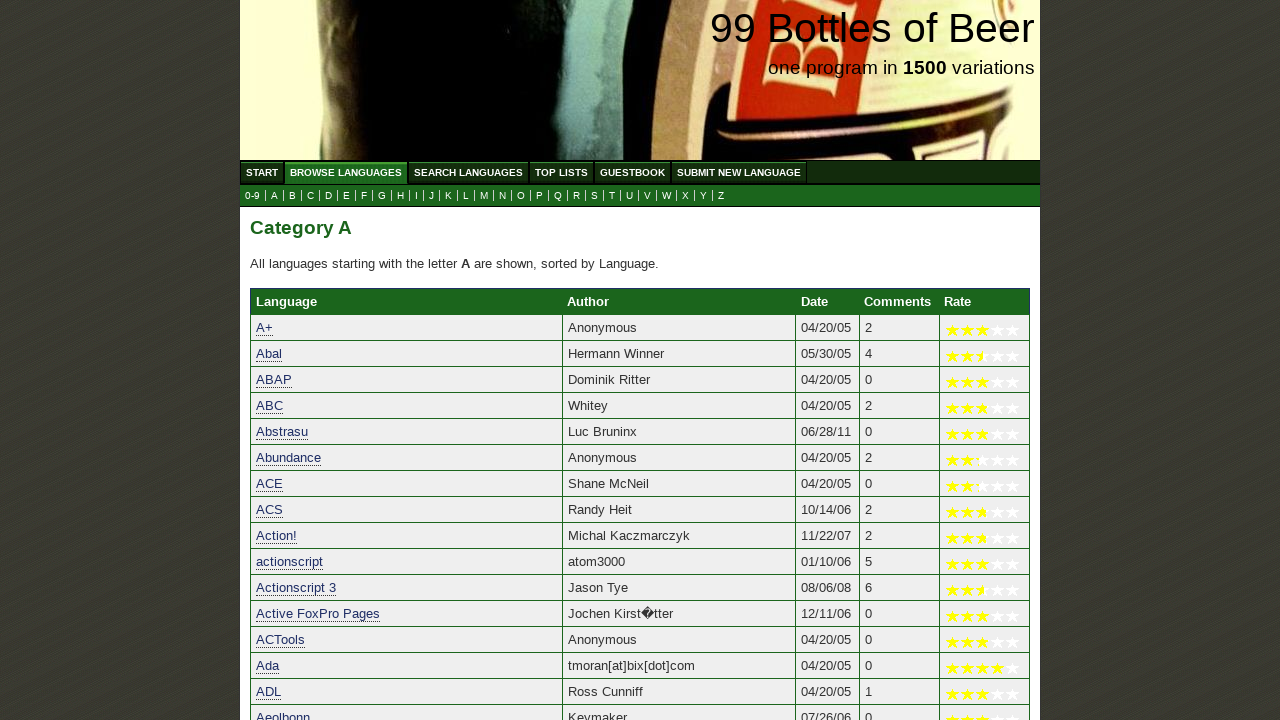

Clicked on 'M' link to view languages starting with M at (484, 196) on a[href='m.html']
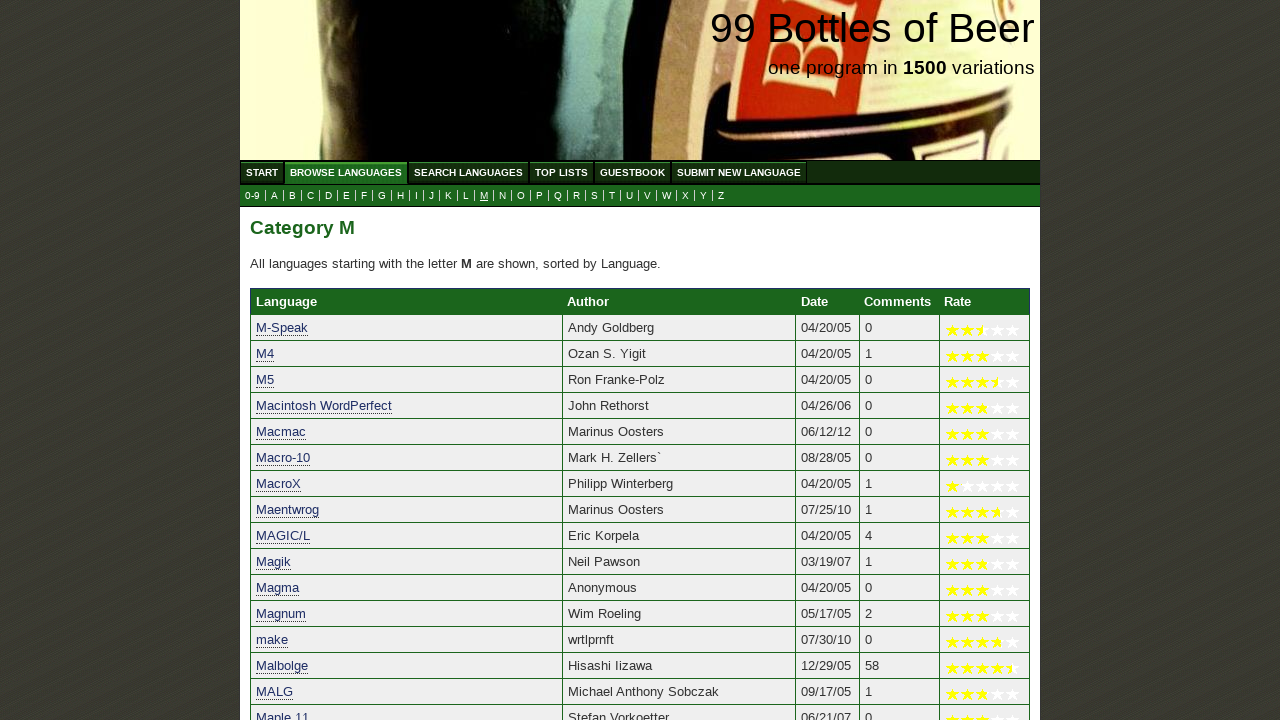

Language table loaded and last row is visible
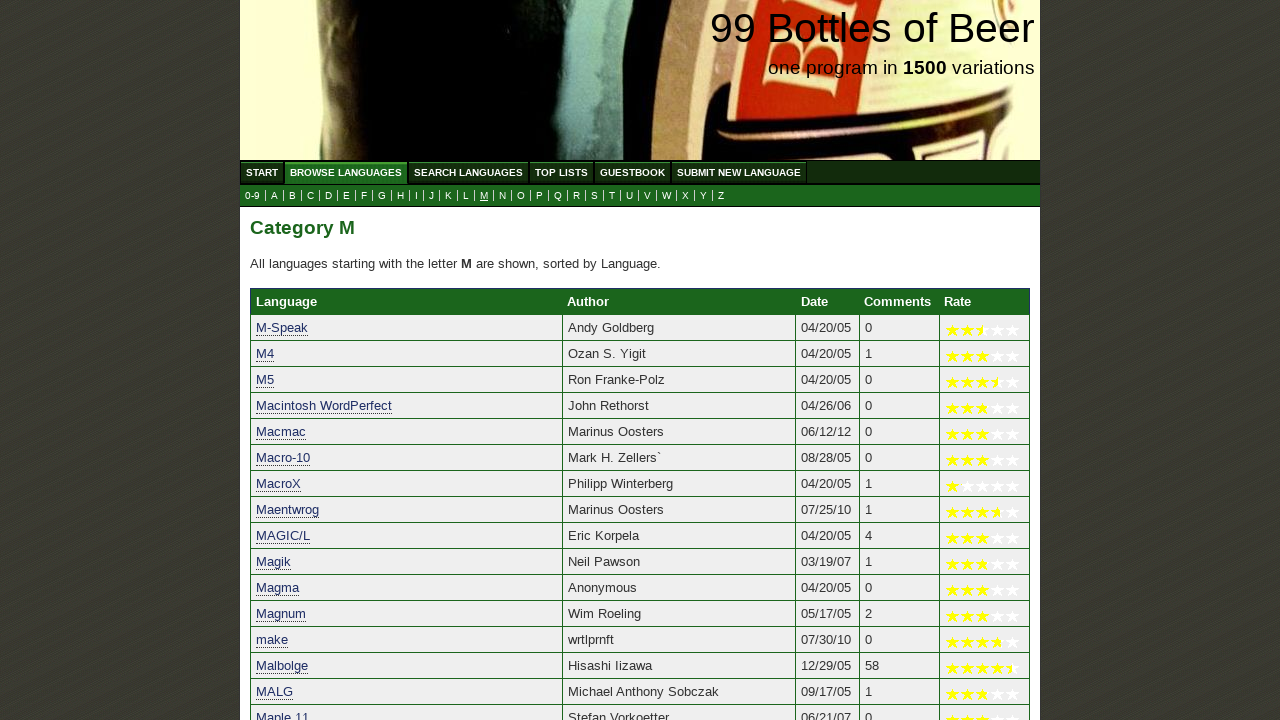

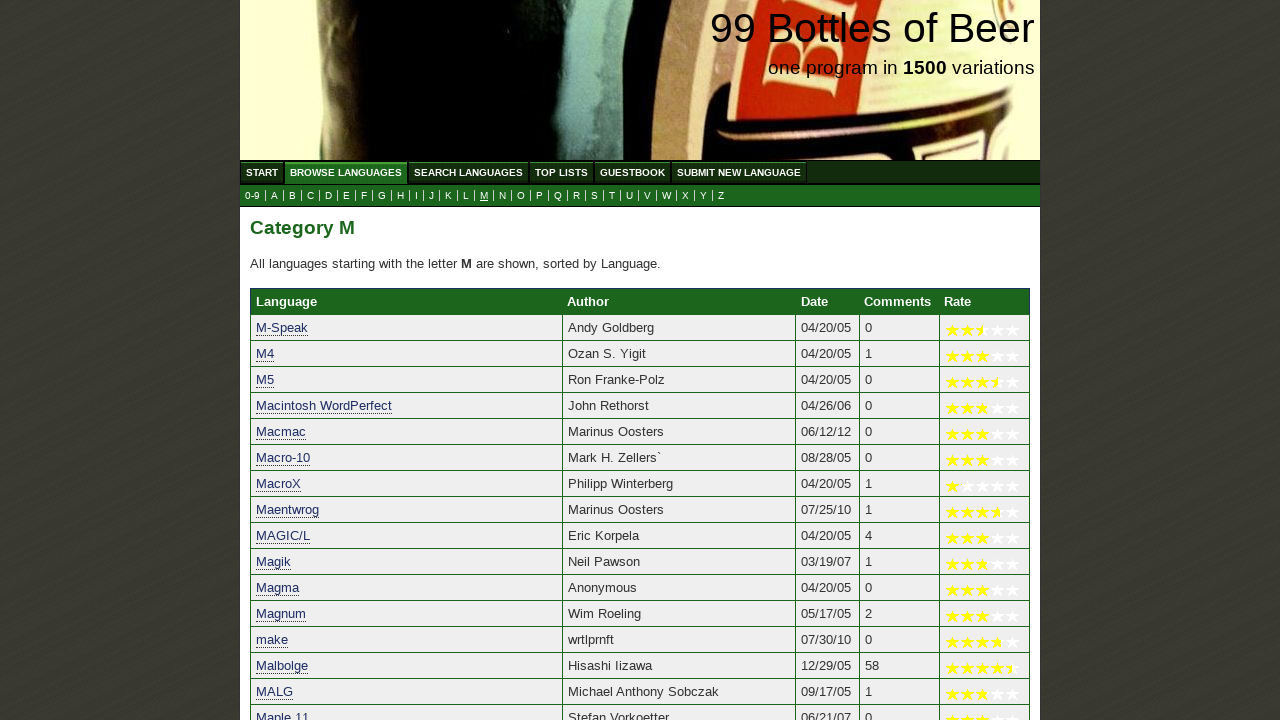